Tests file upload functionality on SodaPDF's TXT to PDF converter by clicking the file chooser button and uploading a text file.

Starting URL: https://www.sodapdf.com/txt-to-pdf/

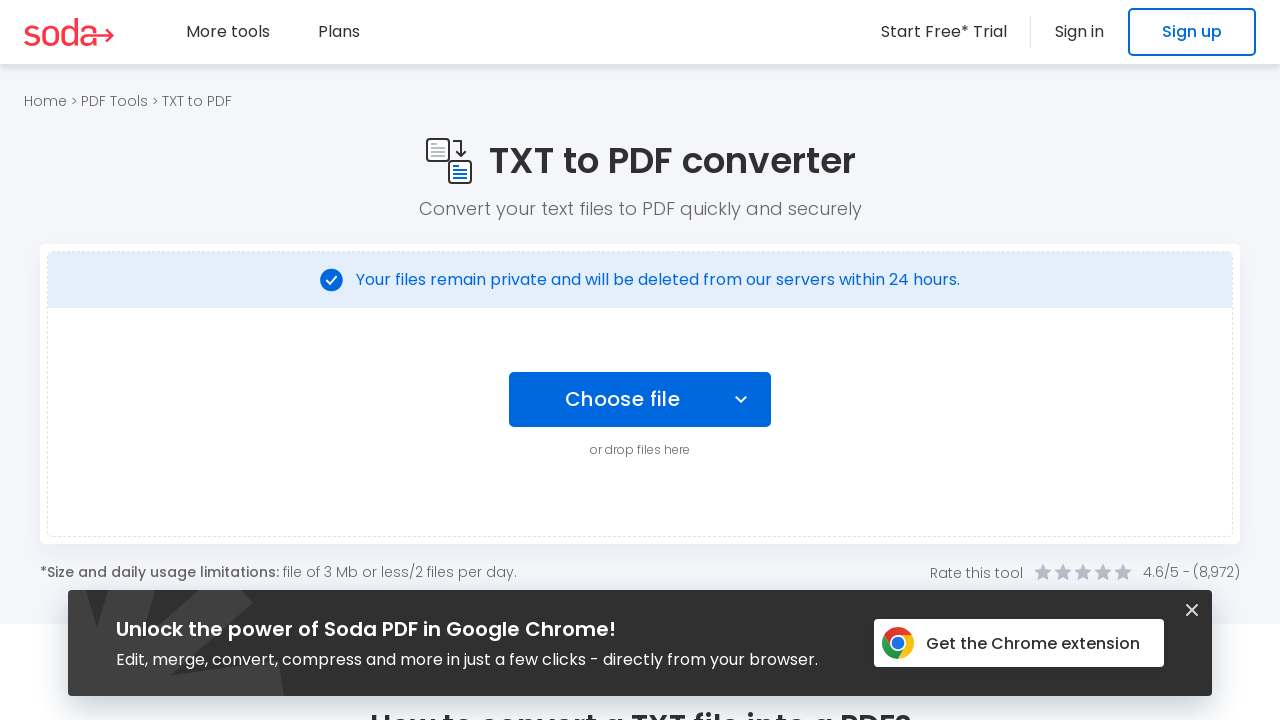

Waited for file upload button to be visible
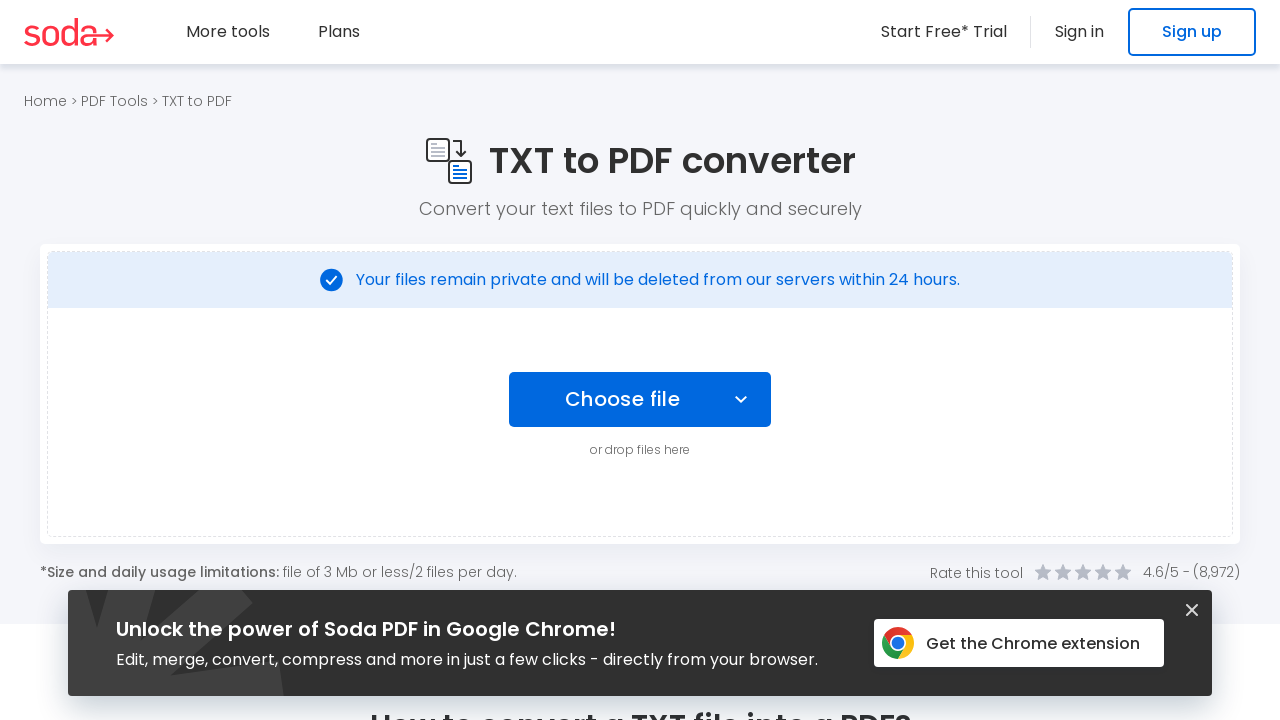

Clicked file chooser button to open file selection dialog at (610, 399) on label.btn-choose
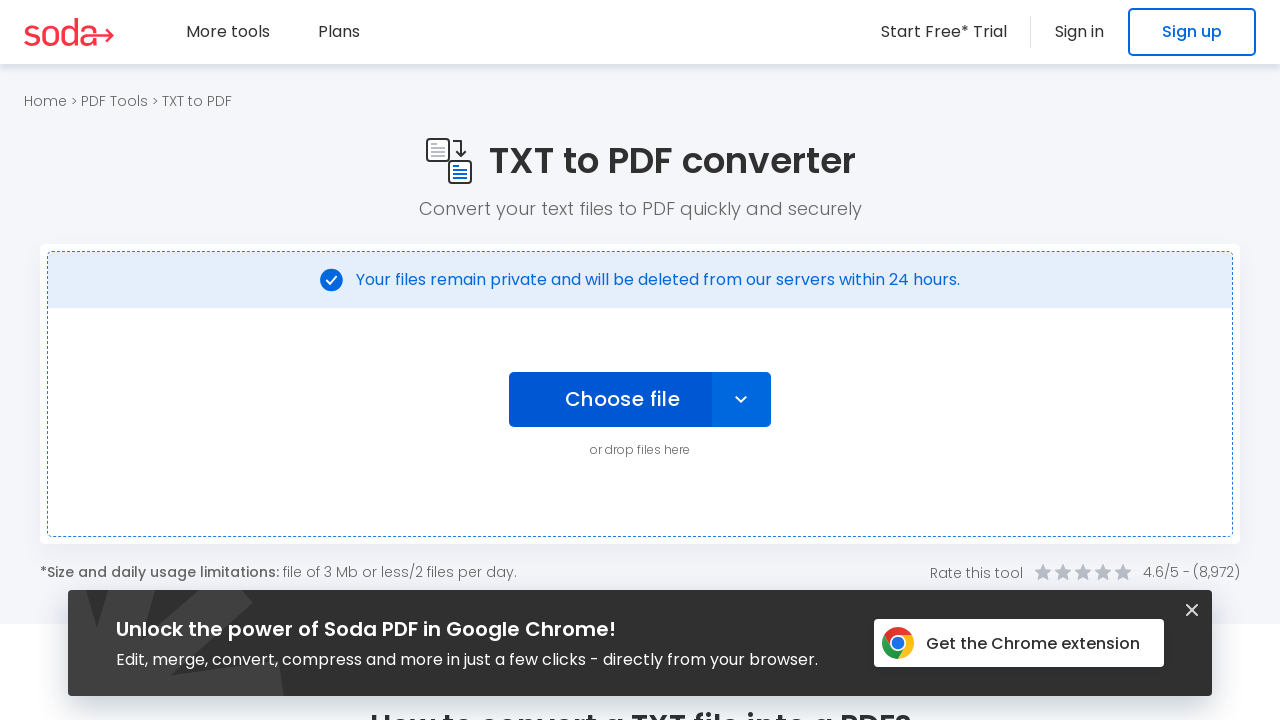

Created temporary text file for upload
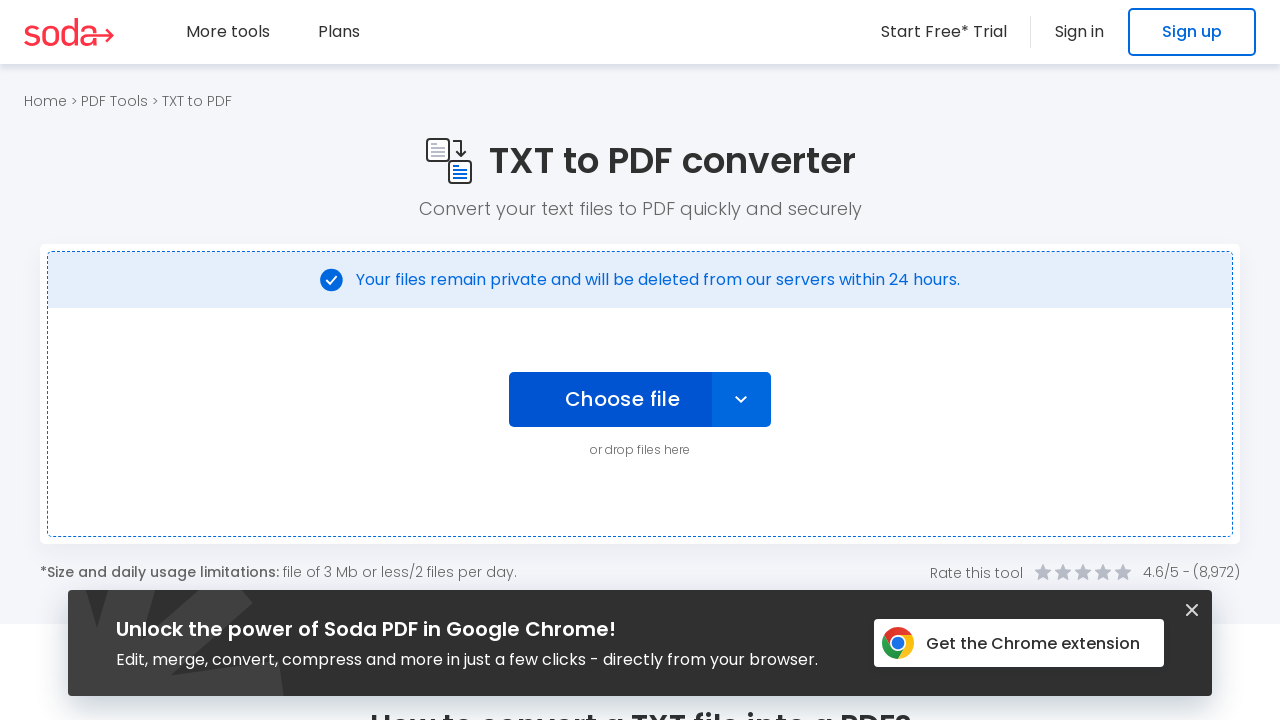

Uploaded text file through file chooser
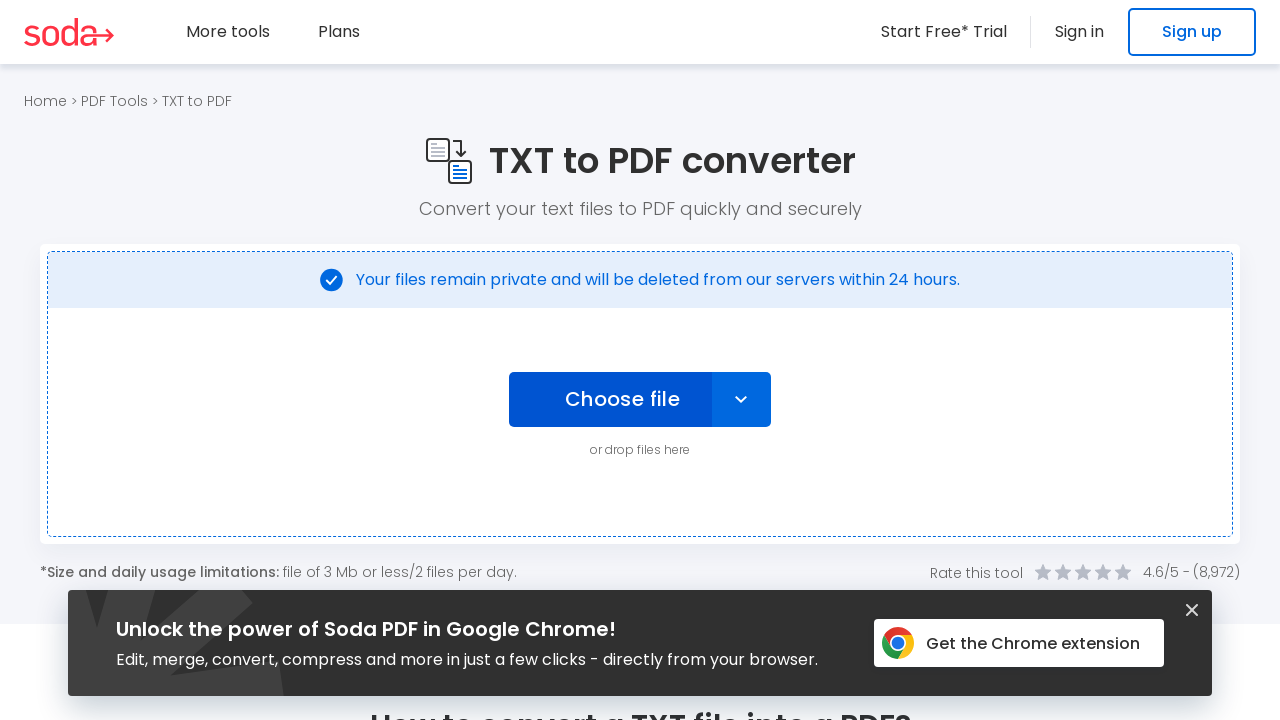

Cleaned up temporary file
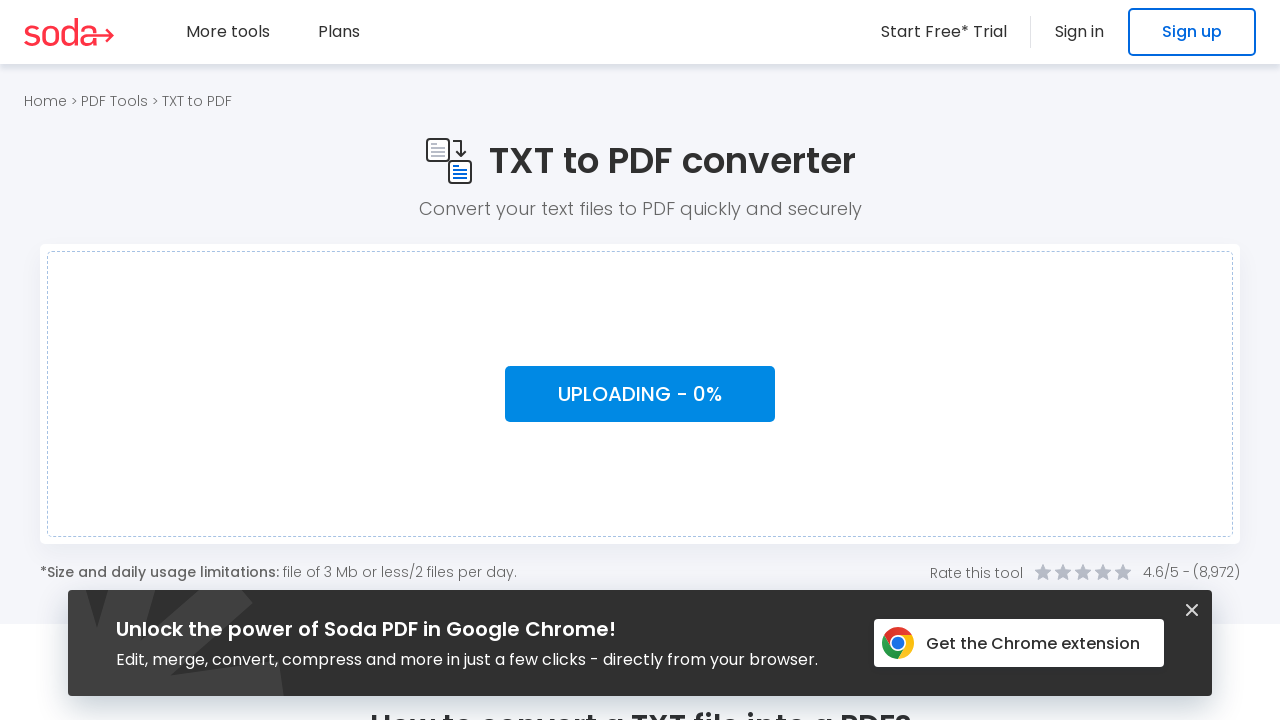

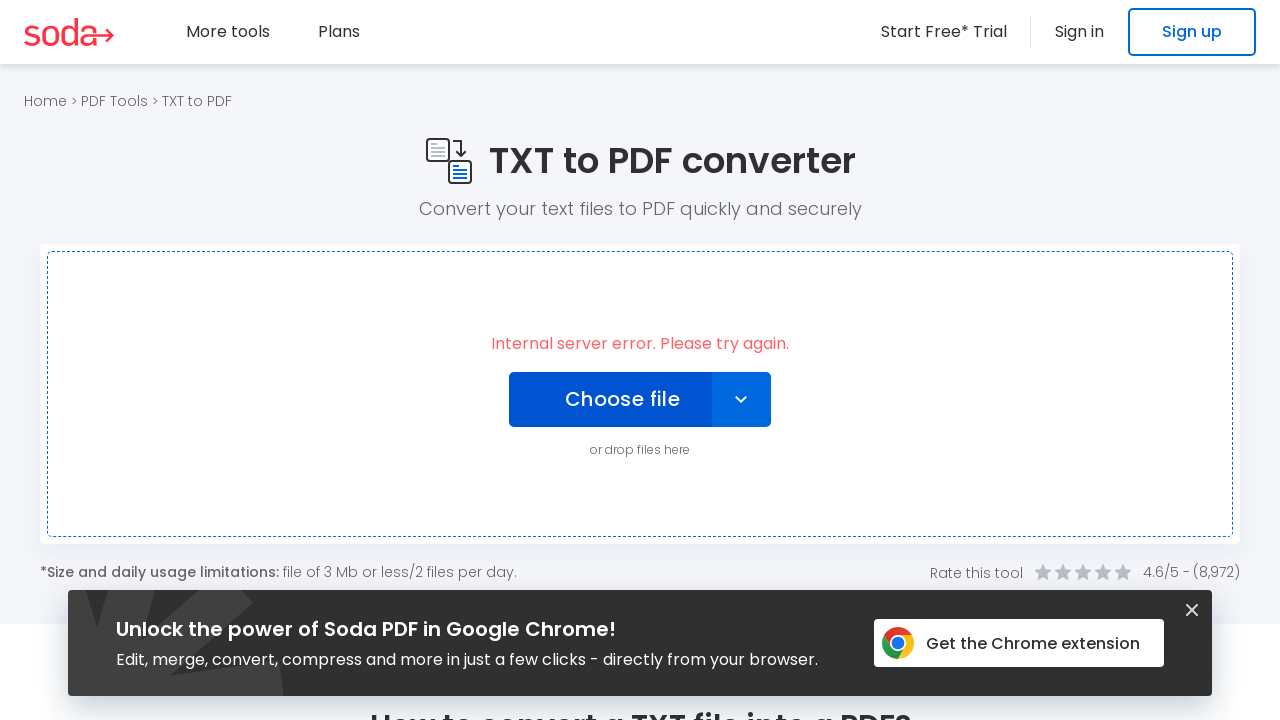